Tests checkbox functionality by checking and unchecking a checkbox while verifying its state

Starting URL: https://rahulshettyacademy.com/AutomationPractice/

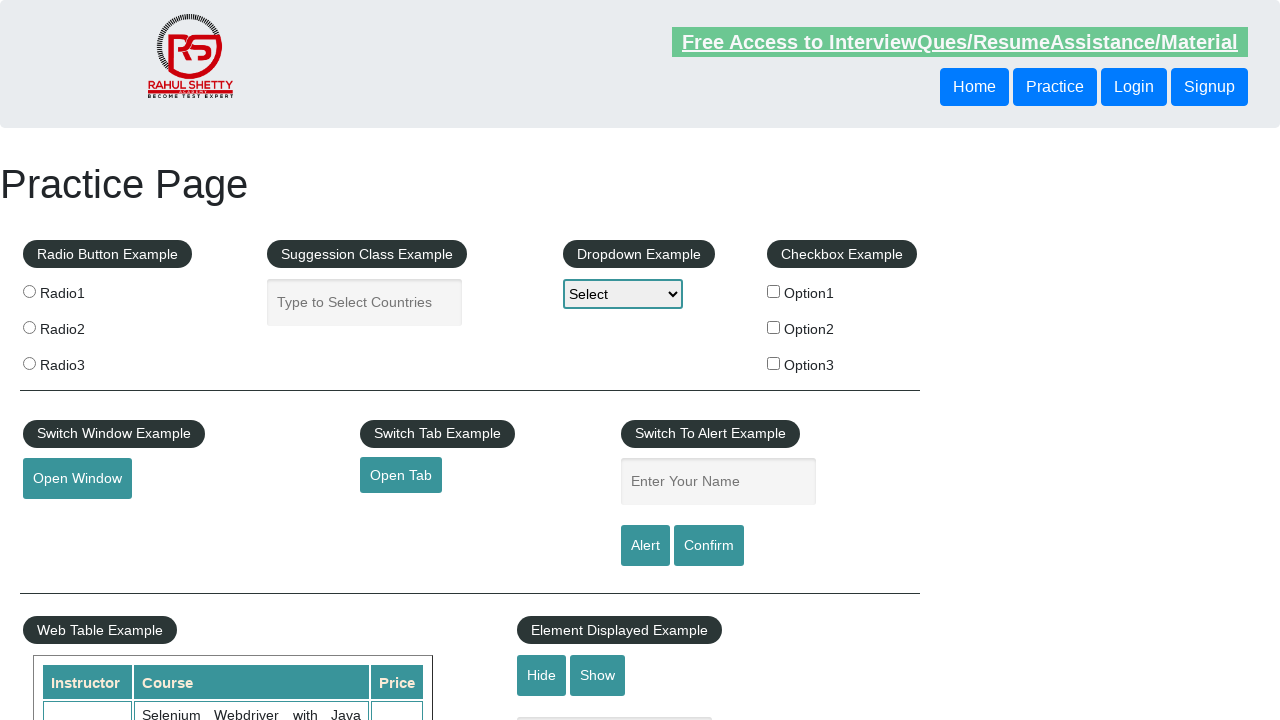

Verified checkbox #checkBoxOption1 is initially unchecked
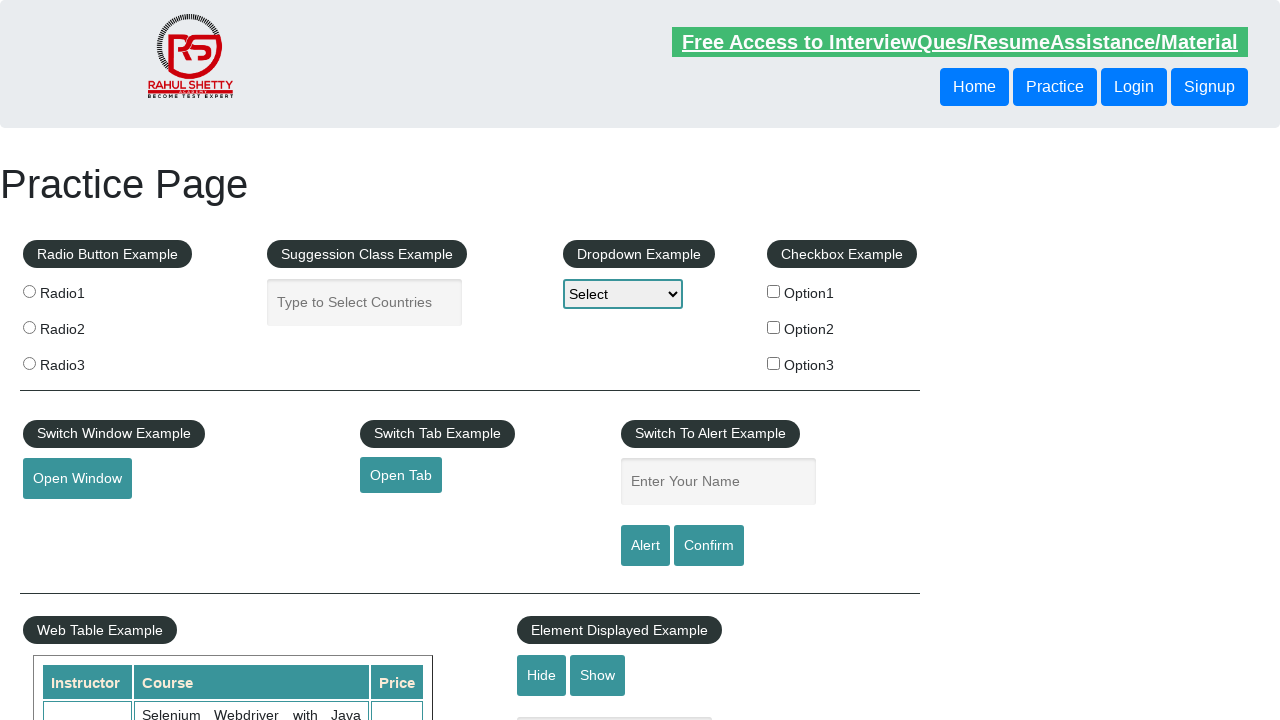

Clicked checkbox #checkBoxOption1 to check it at (774, 291) on #checkBoxOption1
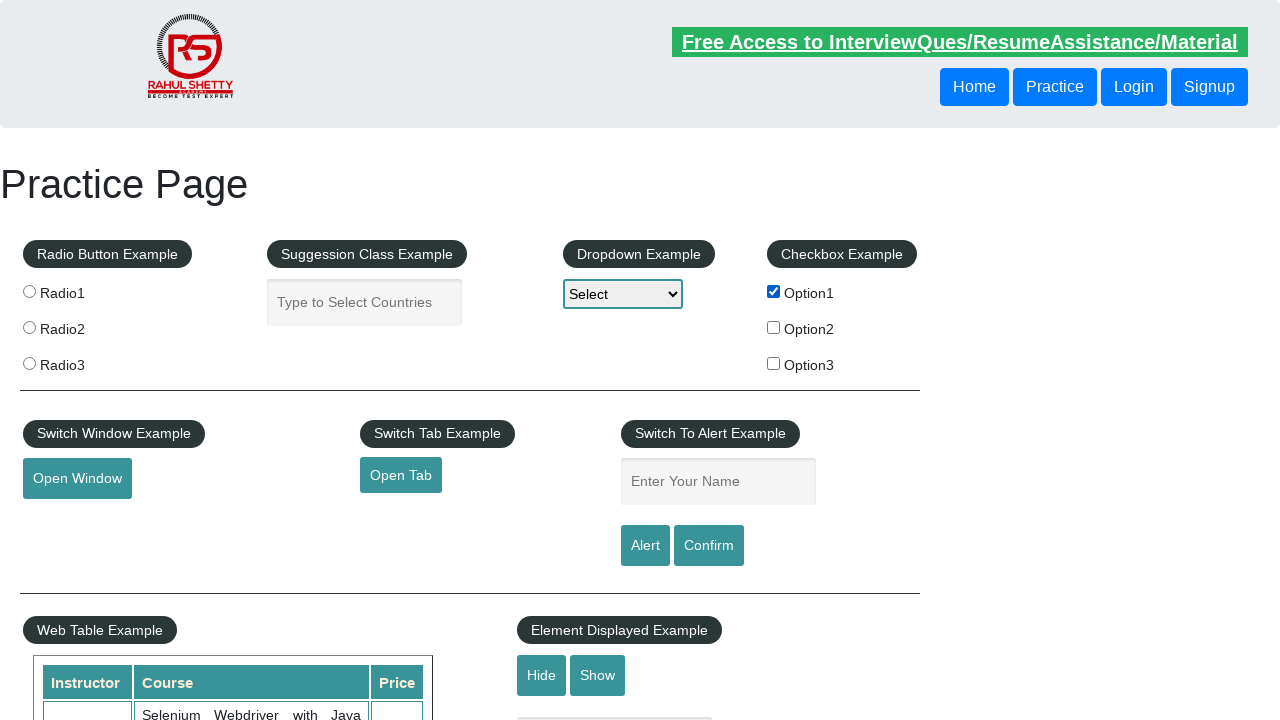

Verified checkbox #checkBoxOption1 is now checked
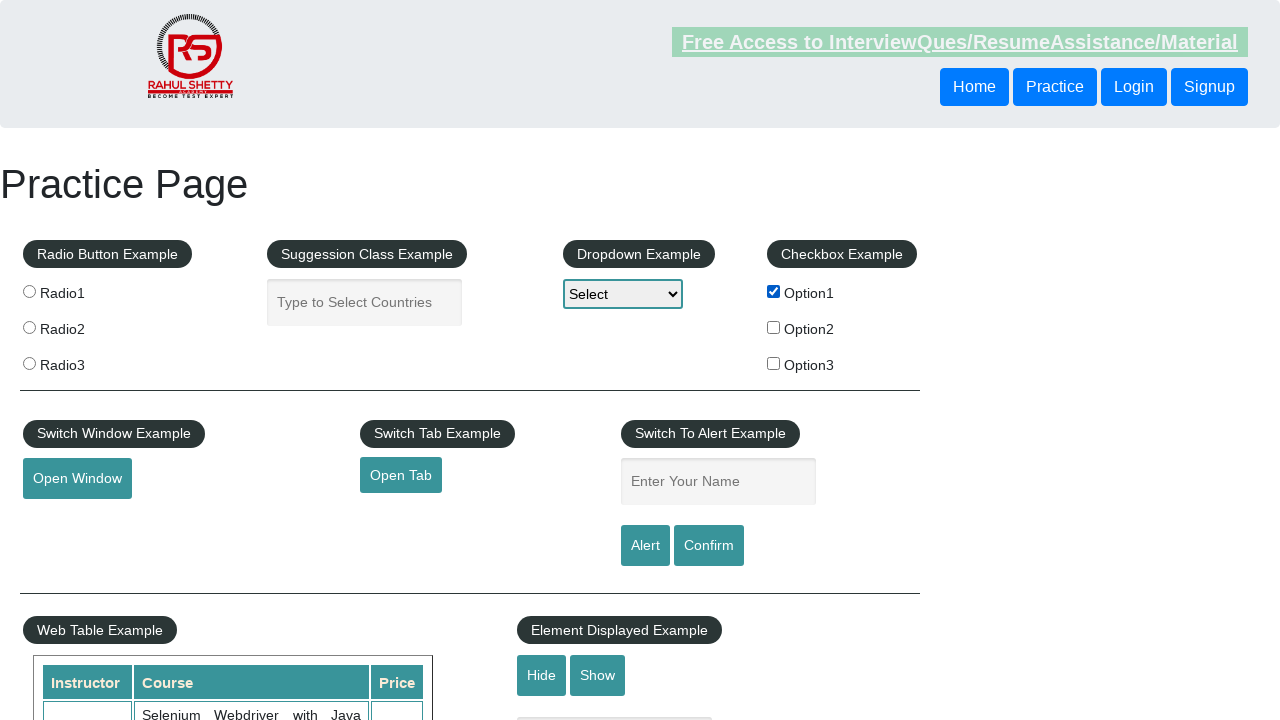

Retrieved total checkbox count: 3
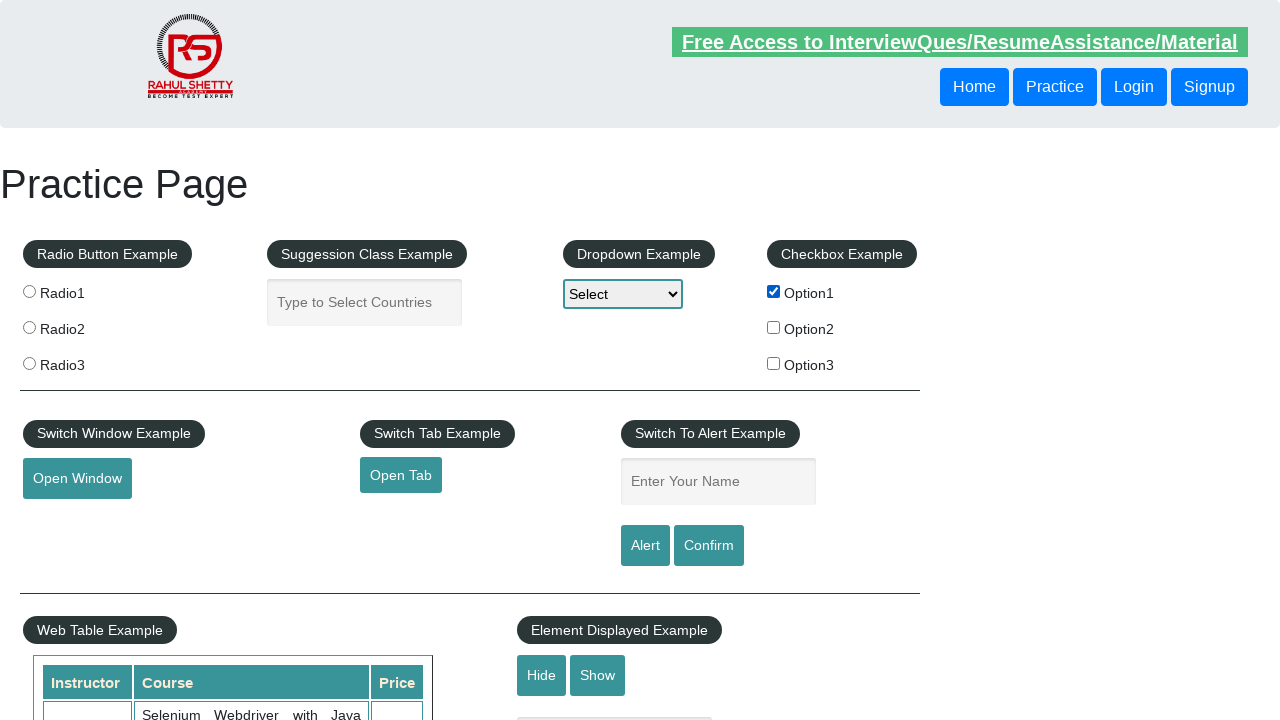

Clicked checkbox #checkBoxOption1 to uncheck it at (774, 291) on #checkBoxOption1
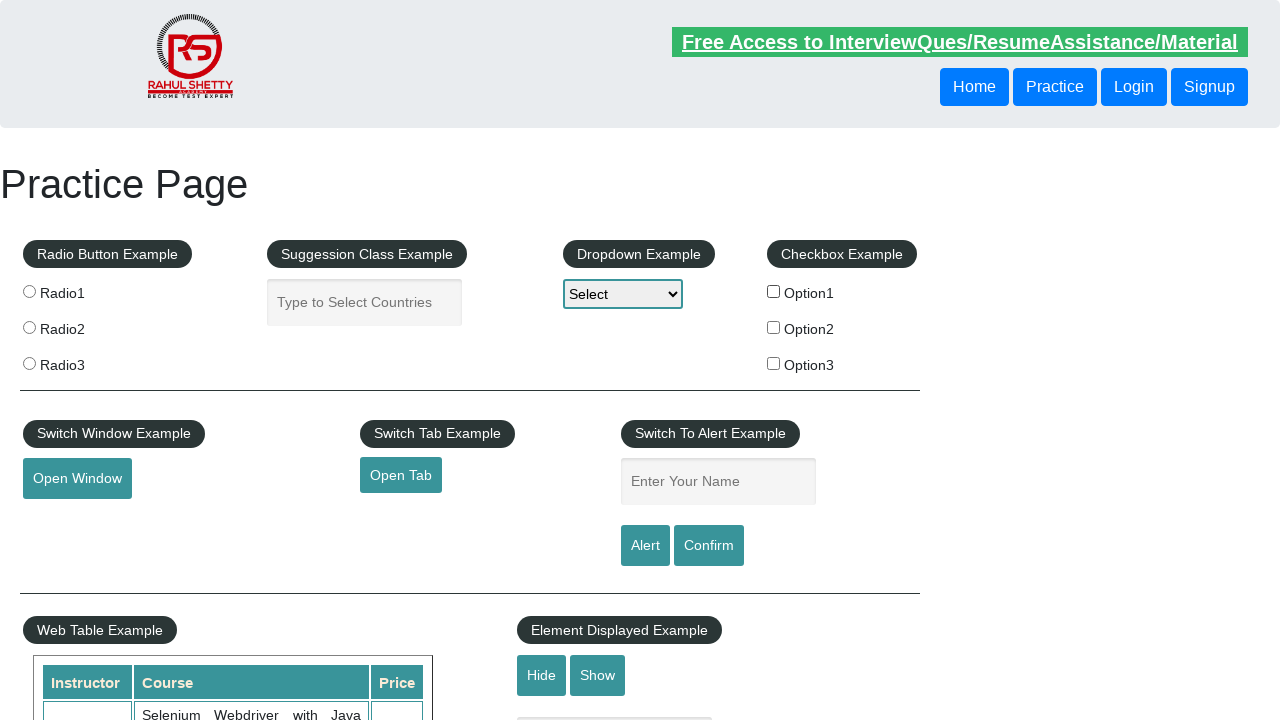

Verified checkbox #checkBoxOption1 is unchecked again
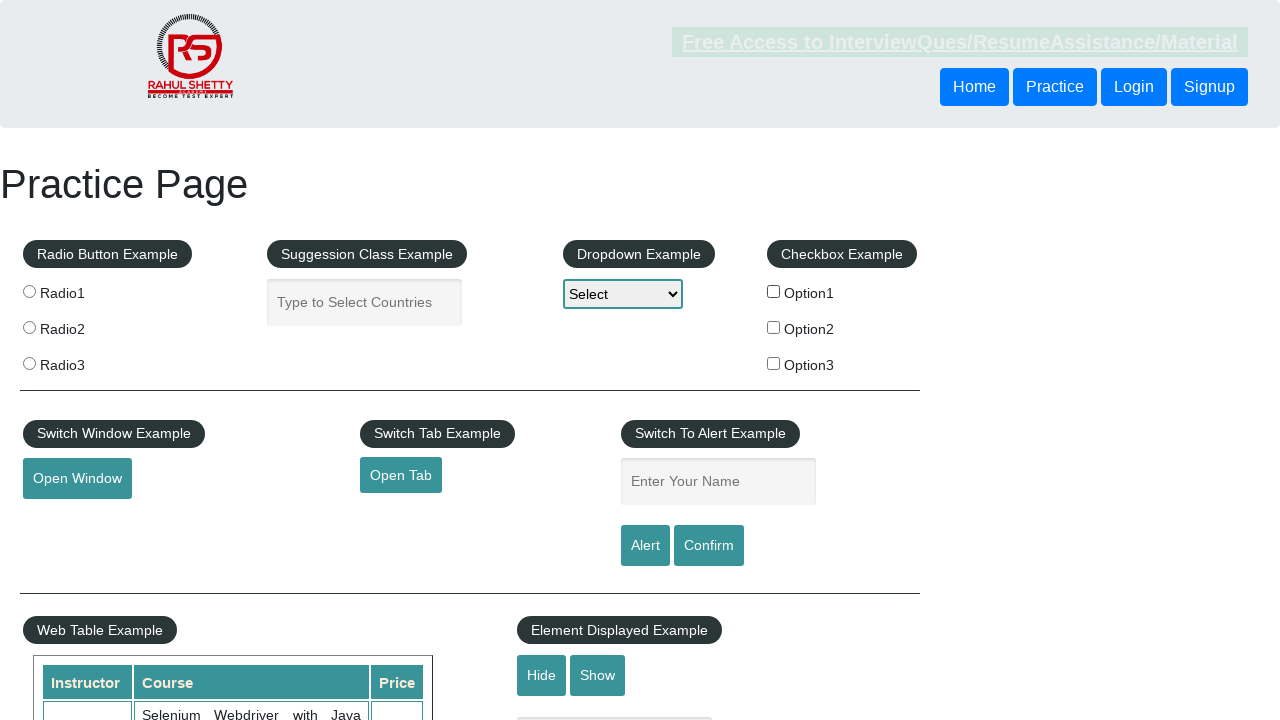

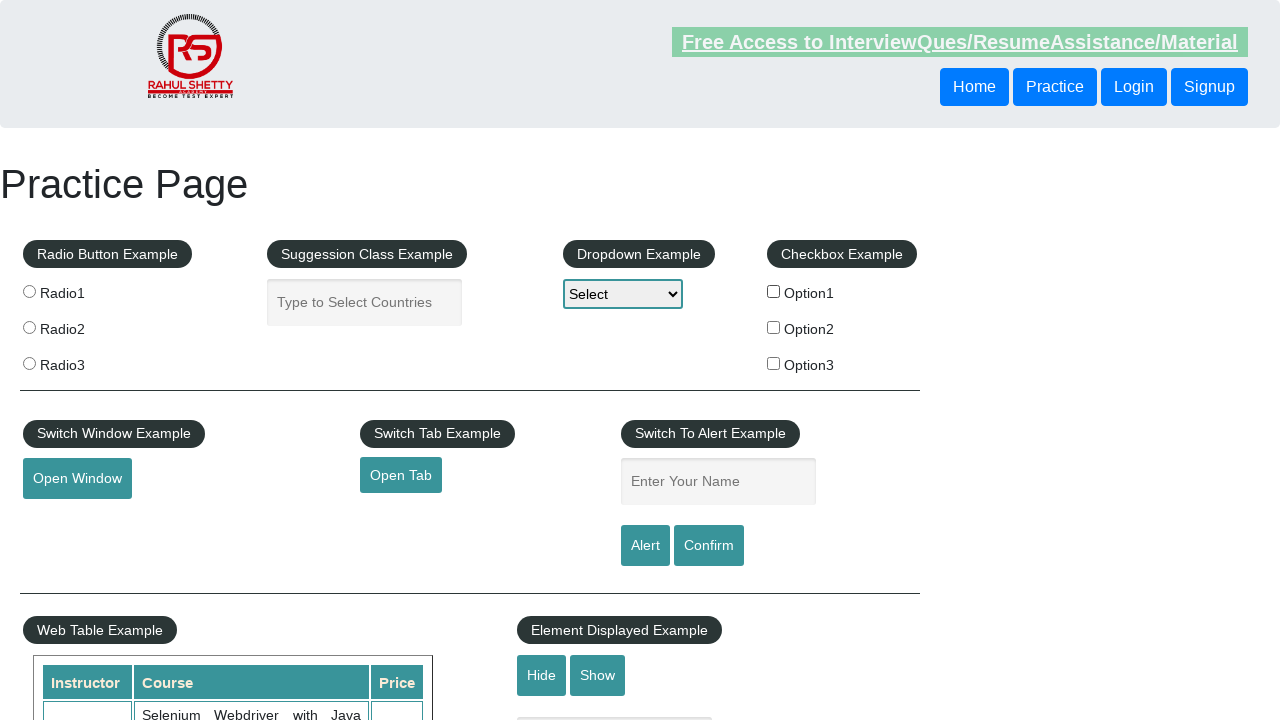